Tests that edits are saved when the input field loses focus (blur event)

Starting URL: https://demo.playwright.dev/todomvc

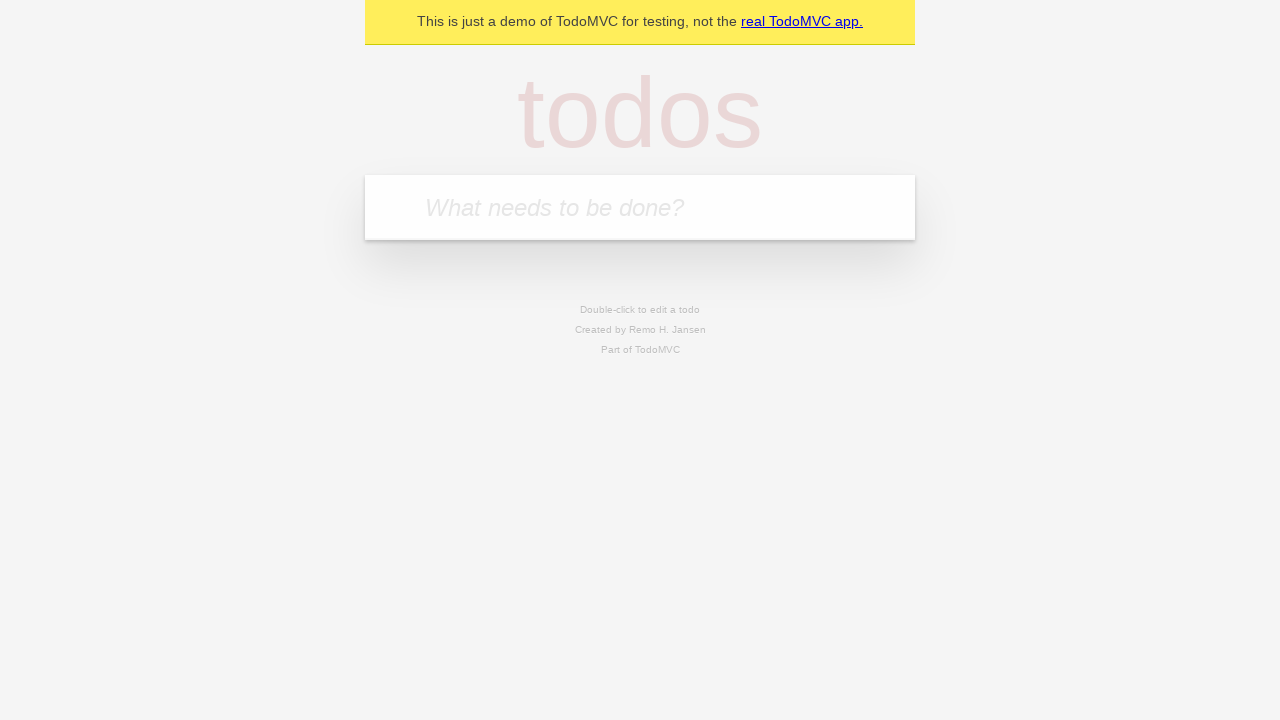

Filled todo input with 'buy some cheese' on internal:attr=[placeholder="What needs to be done?"i]
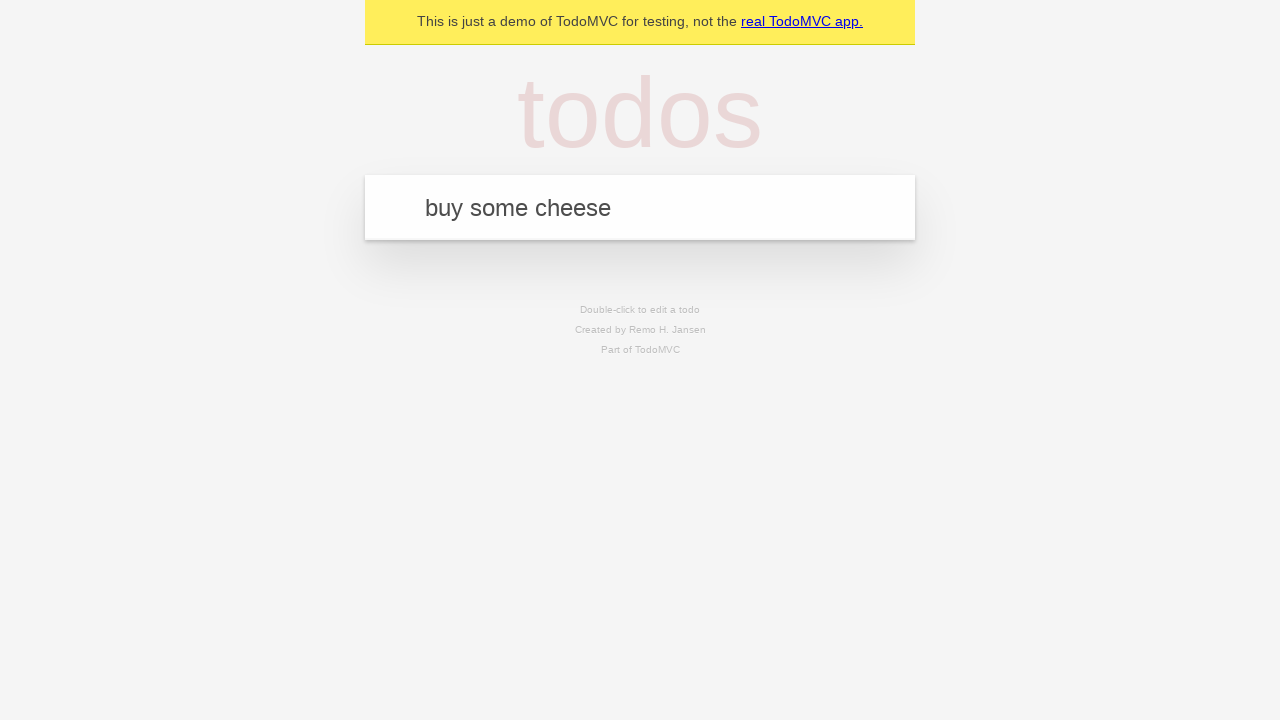

Pressed Enter to create first todo on internal:attr=[placeholder="What needs to be done?"i]
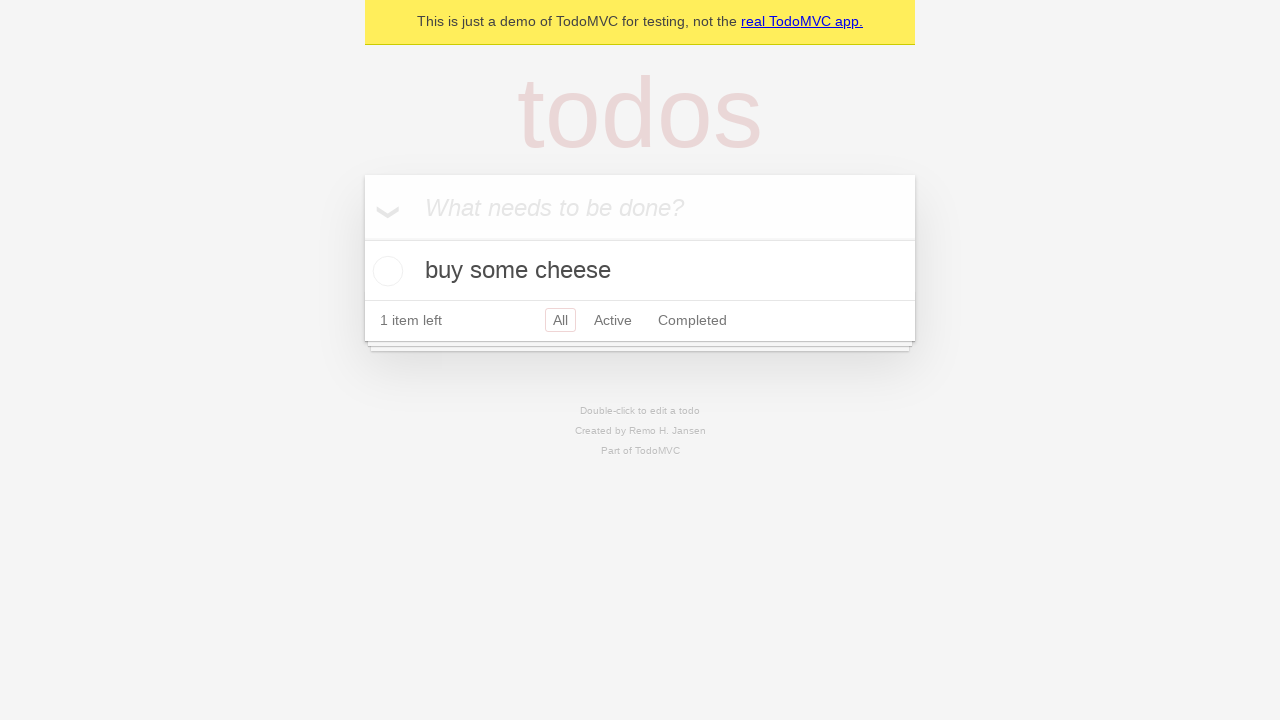

Filled todo input with 'feed the cat' on internal:attr=[placeholder="What needs to be done?"i]
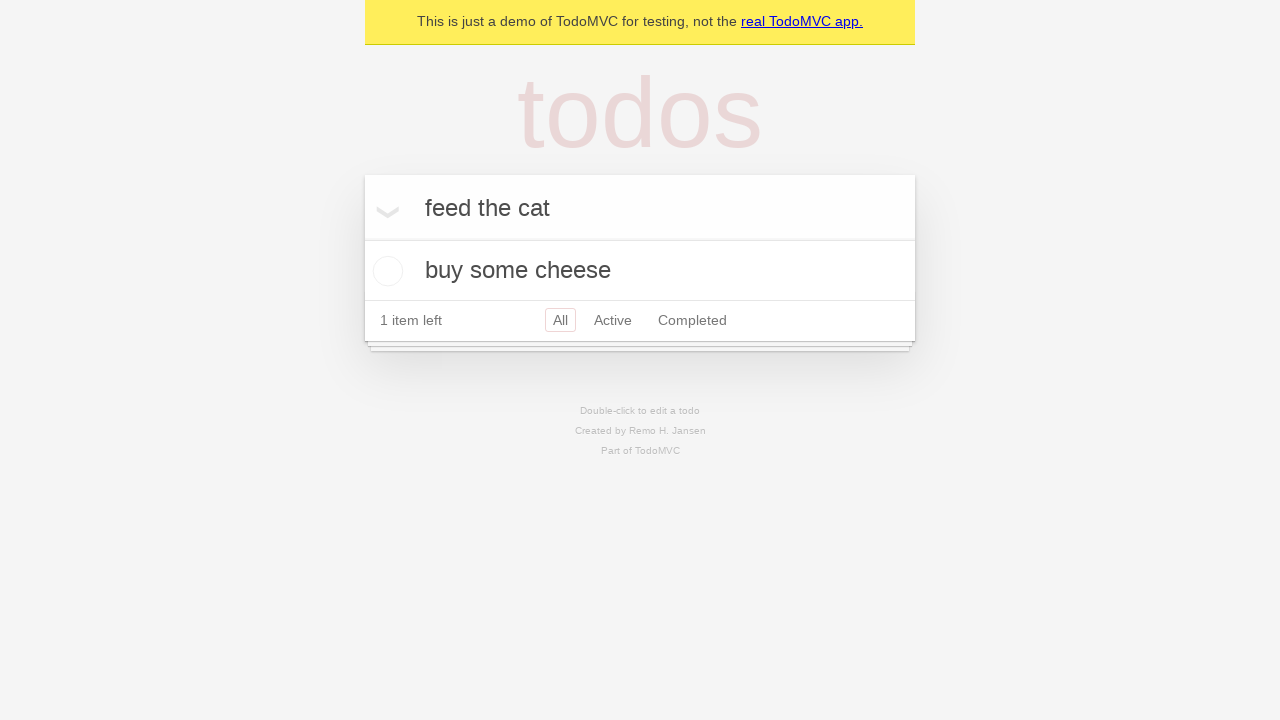

Pressed Enter to create second todo on internal:attr=[placeholder="What needs to be done?"i]
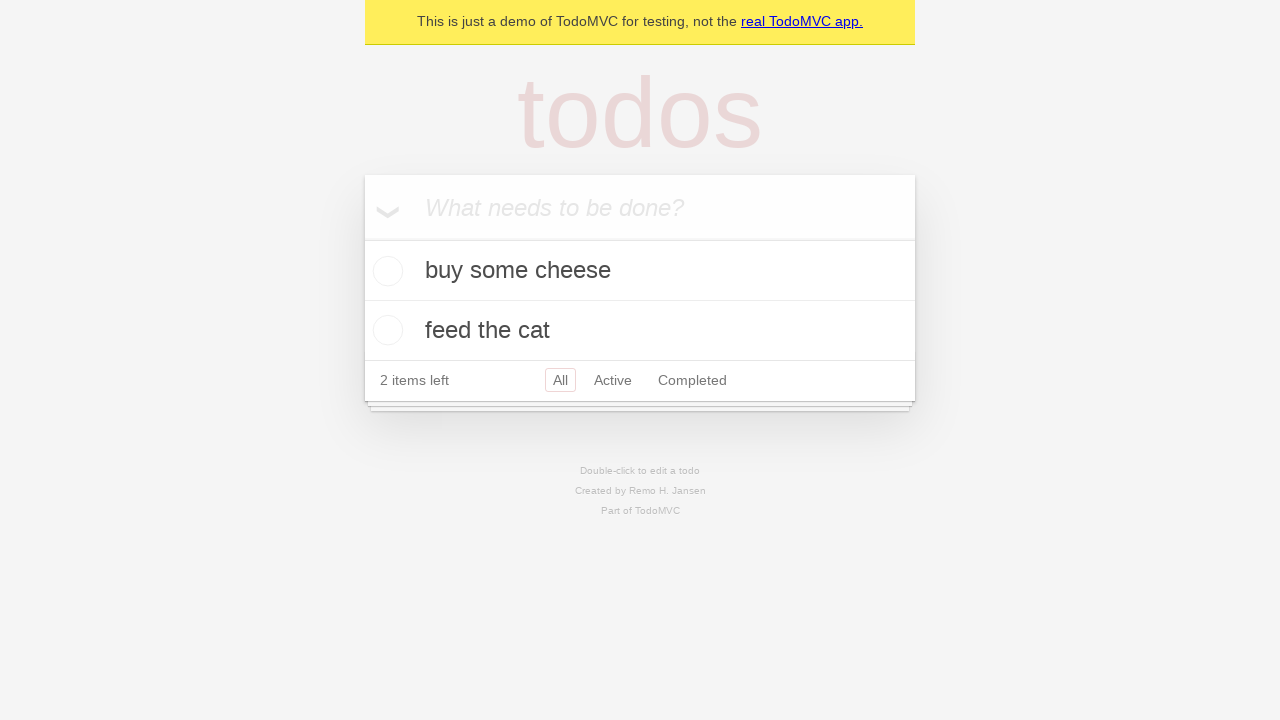

Filled todo input with 'book a doctors appointment' on internal:attr=[placeholder="What needs to be done?"i]
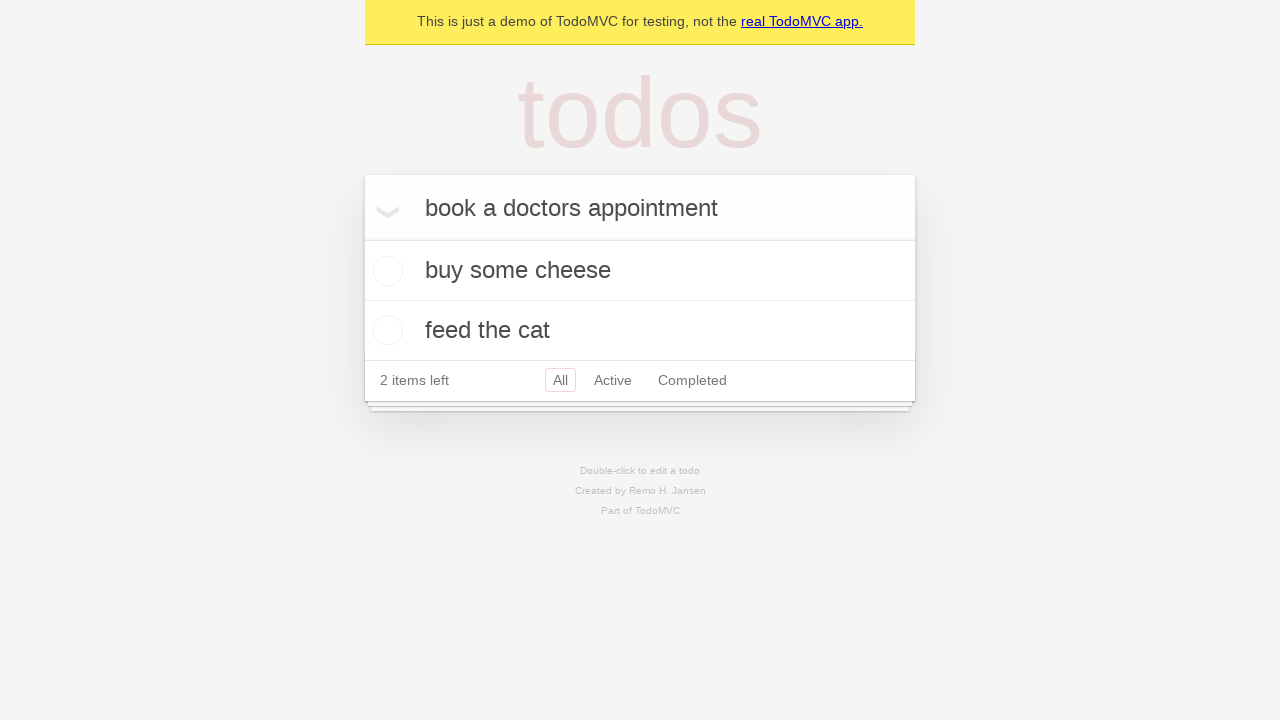

Pressed Enter to create third todo on internal:attr=[placeholder="What needs to be done?"i]
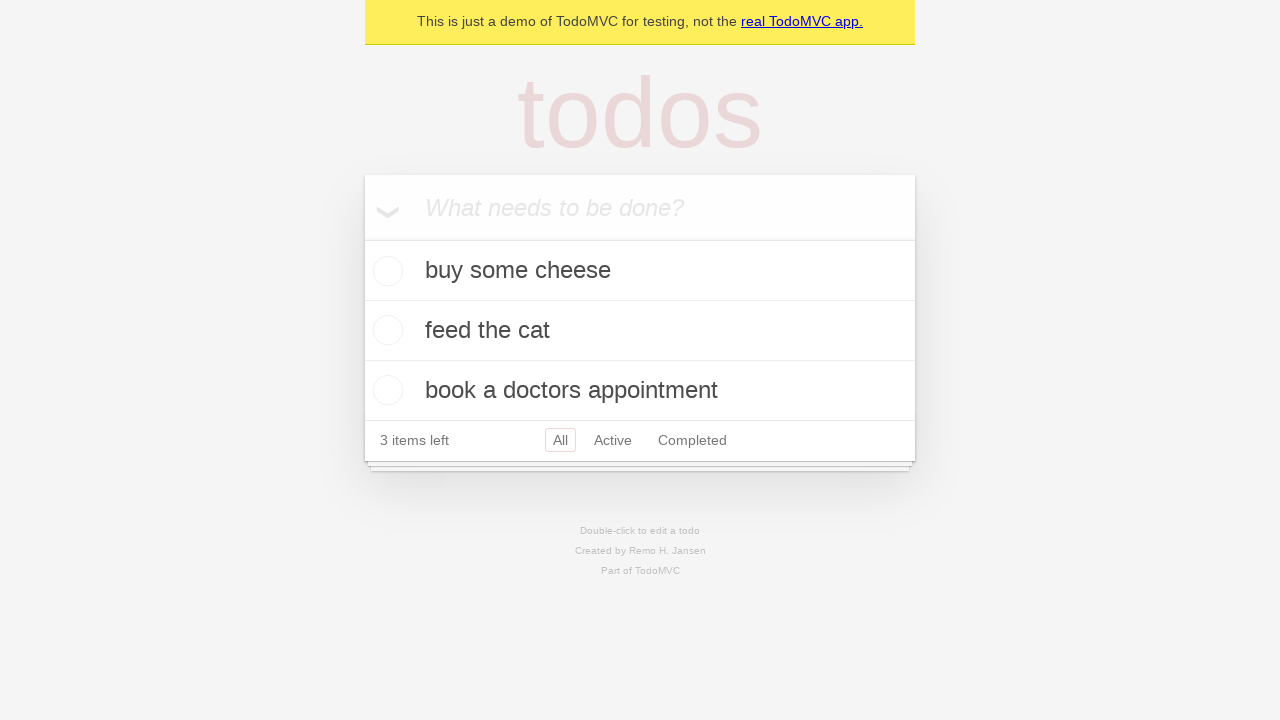

Double-clicked second todo item to enter edit mode at (640, 331) on internal:testid=[data-testid="todo-item"s] >> nth=1
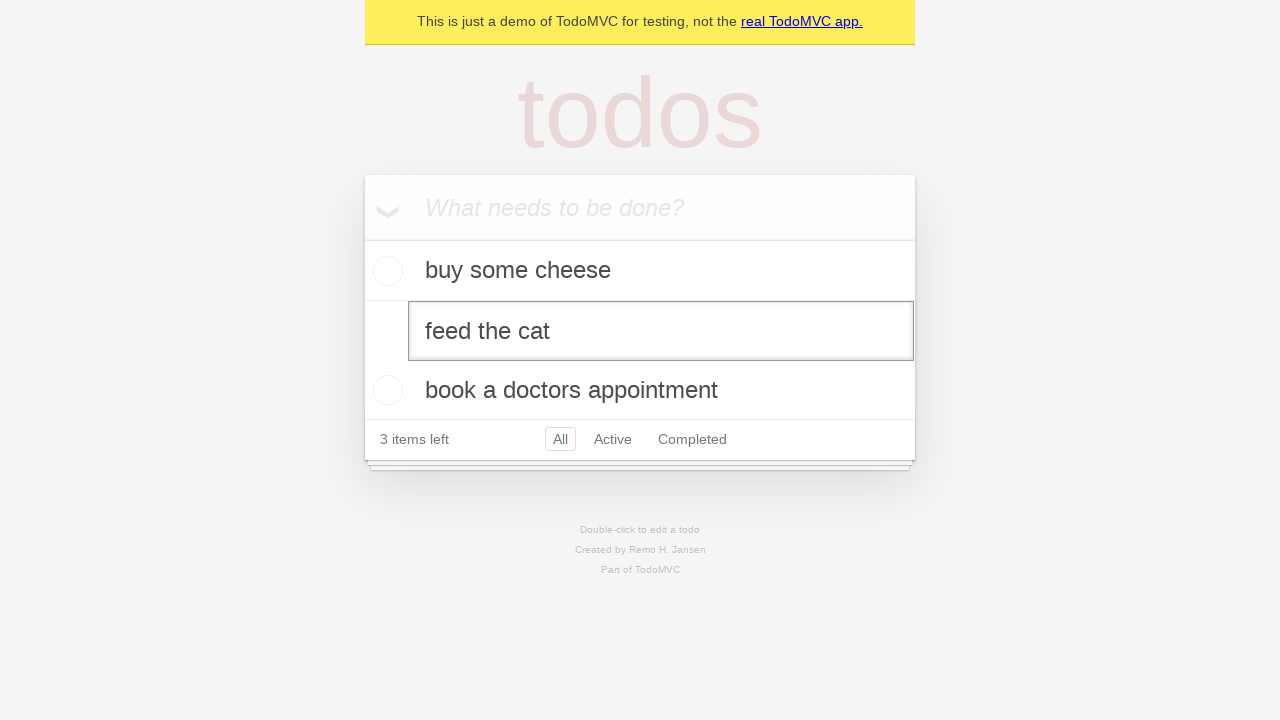

Filled edit textbox with 'buy some sausages' on internal:testid=[data-testid="todo-item"s] >> nth=1 >> internal:role=textbox[nam
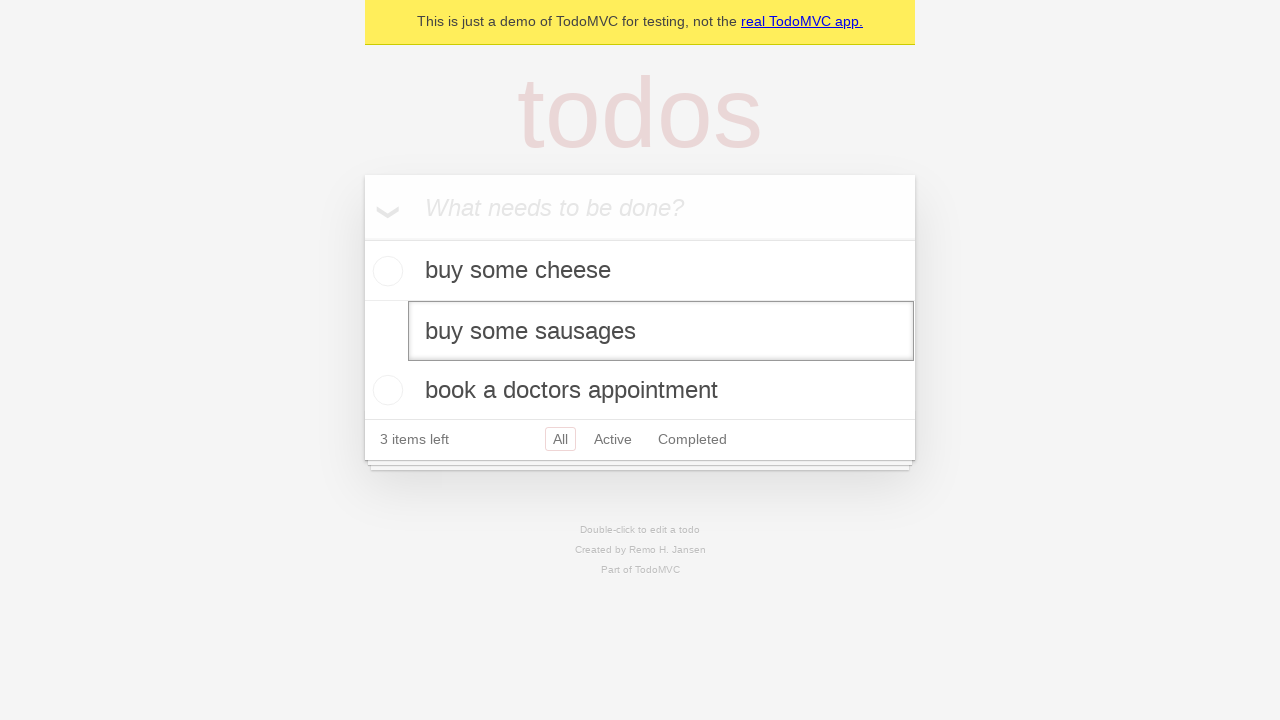

Dispatched blur event to save edited todo
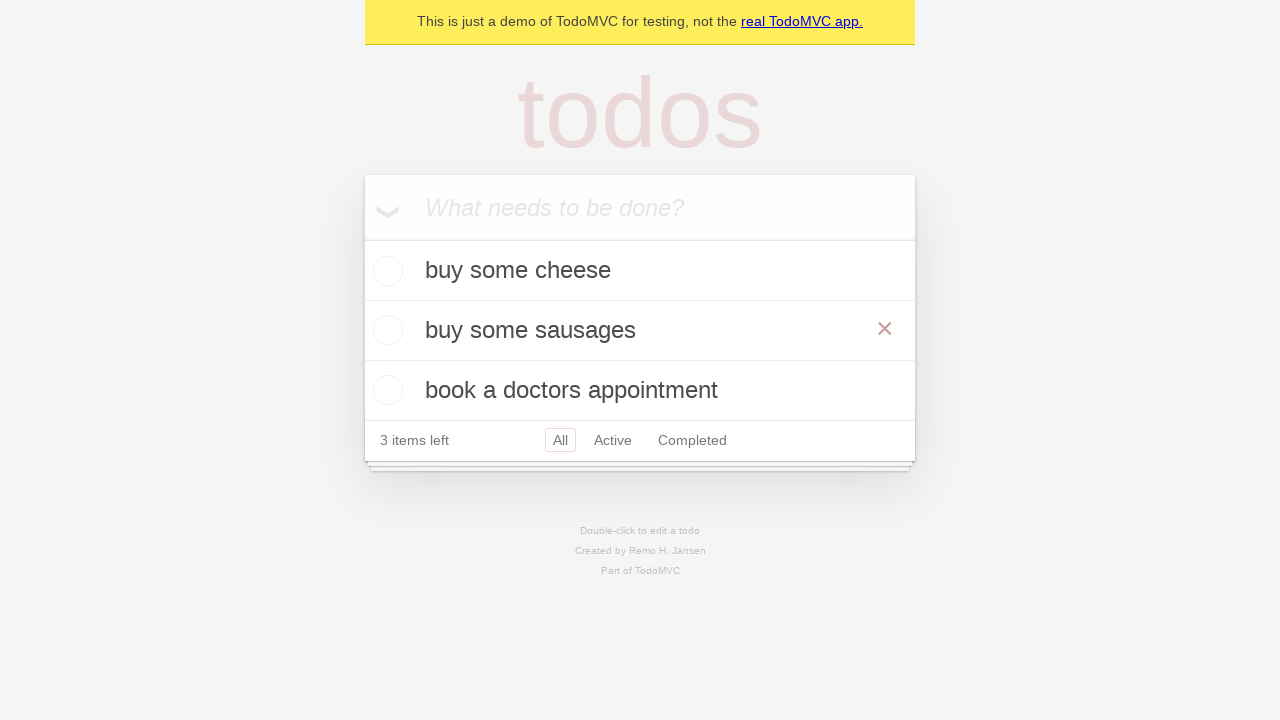

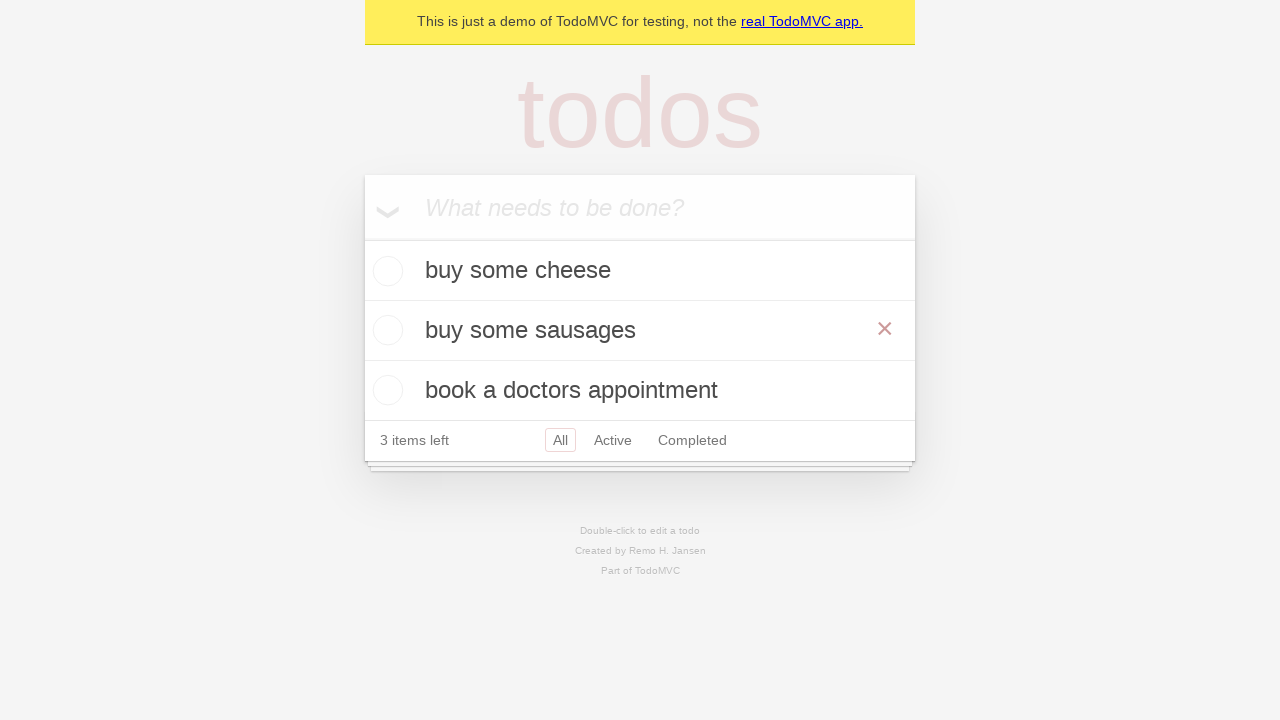